Tests form submission by reading a custom attribute value from an element, calculating a mathematical result based on that value, filling in the answer, selecting checkbox and radio options, and submitting the form.

Starting URL: https://suninjuly.github.io/get_attribute.html

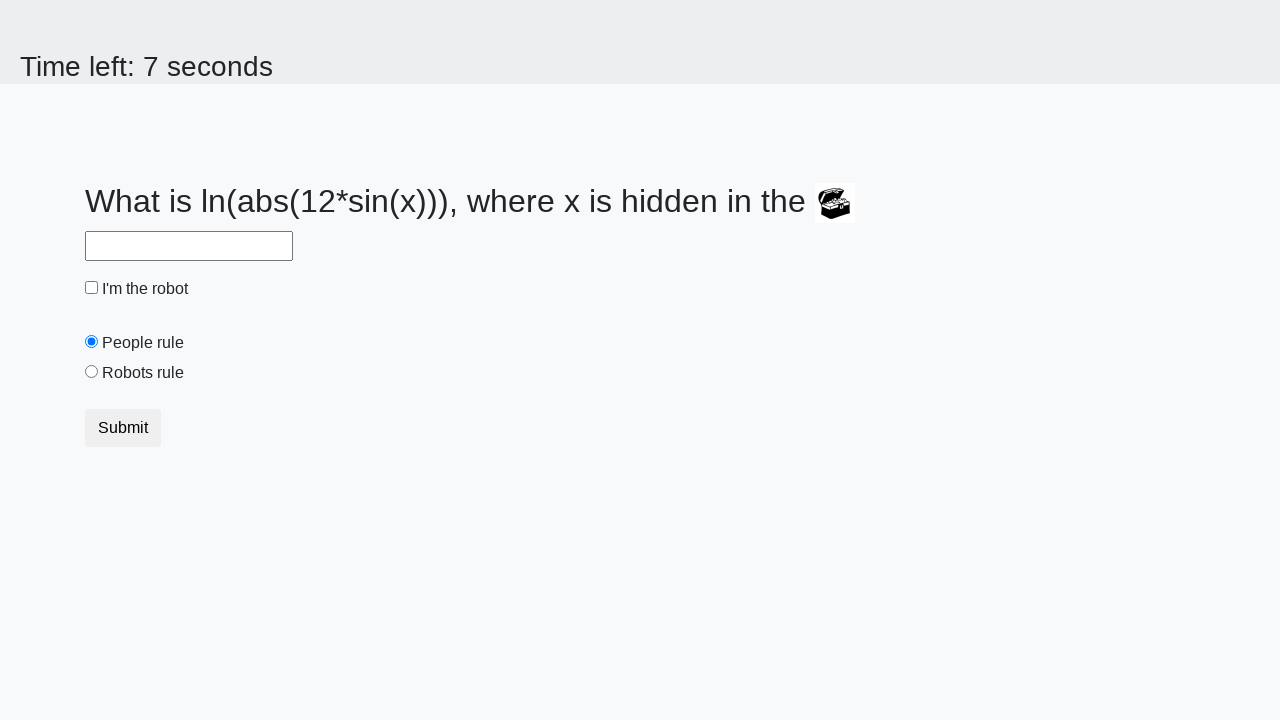

Located treasure element with valuex attribute
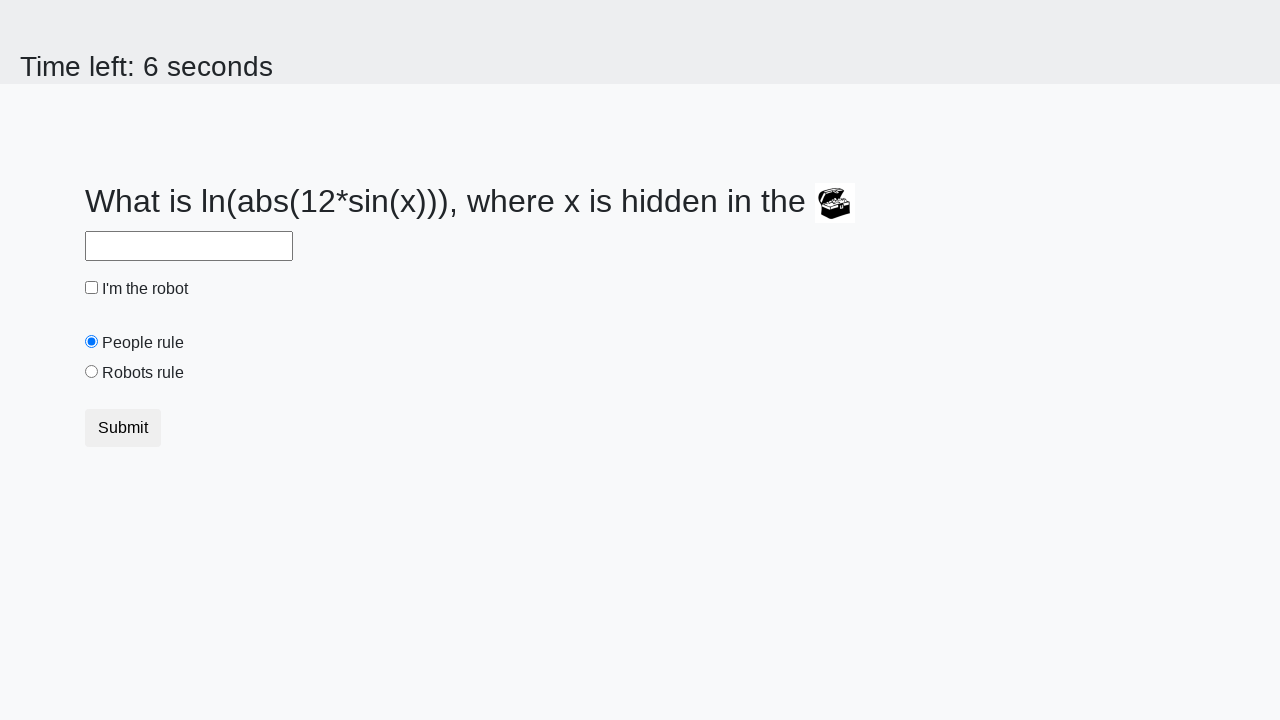

Retrieved valuex attribute value: 990
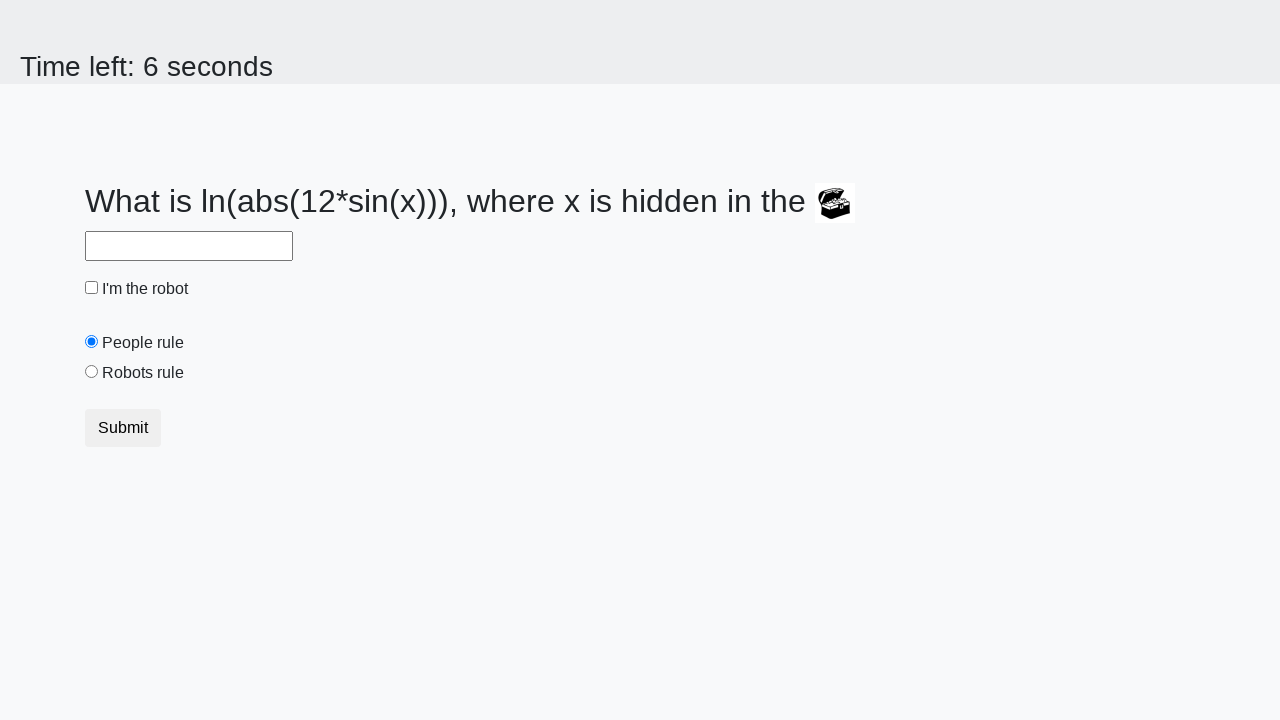

Calculated mathematical result: 1.537808687534998
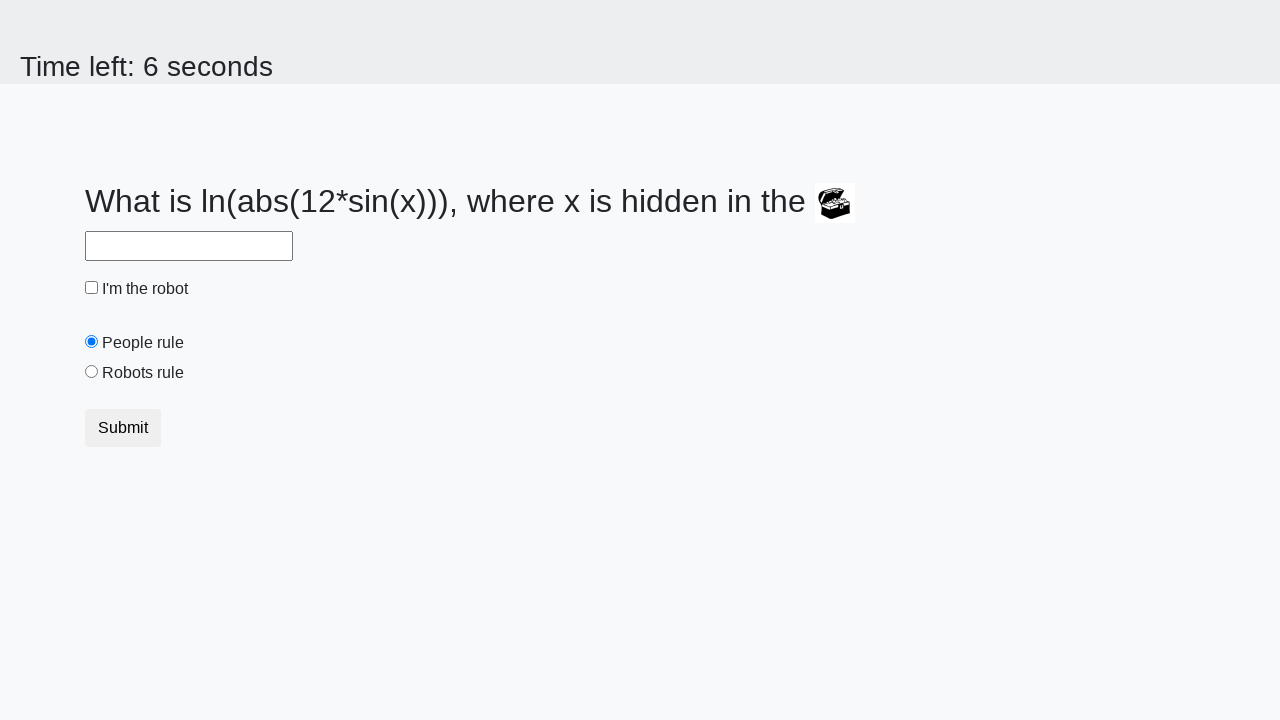

Filled answer field with calculated value: 1.537808687534998 on #answer
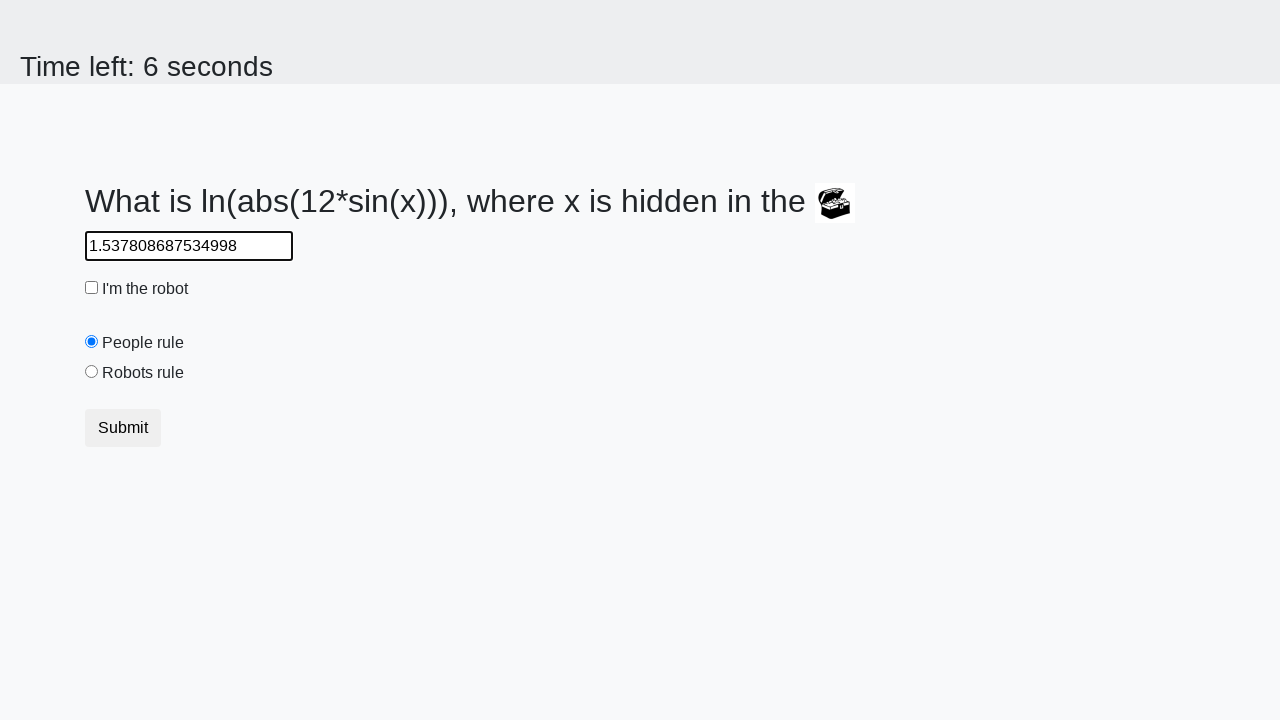

Checked the robot checkbox at (92, 288) on #robotCheckbox
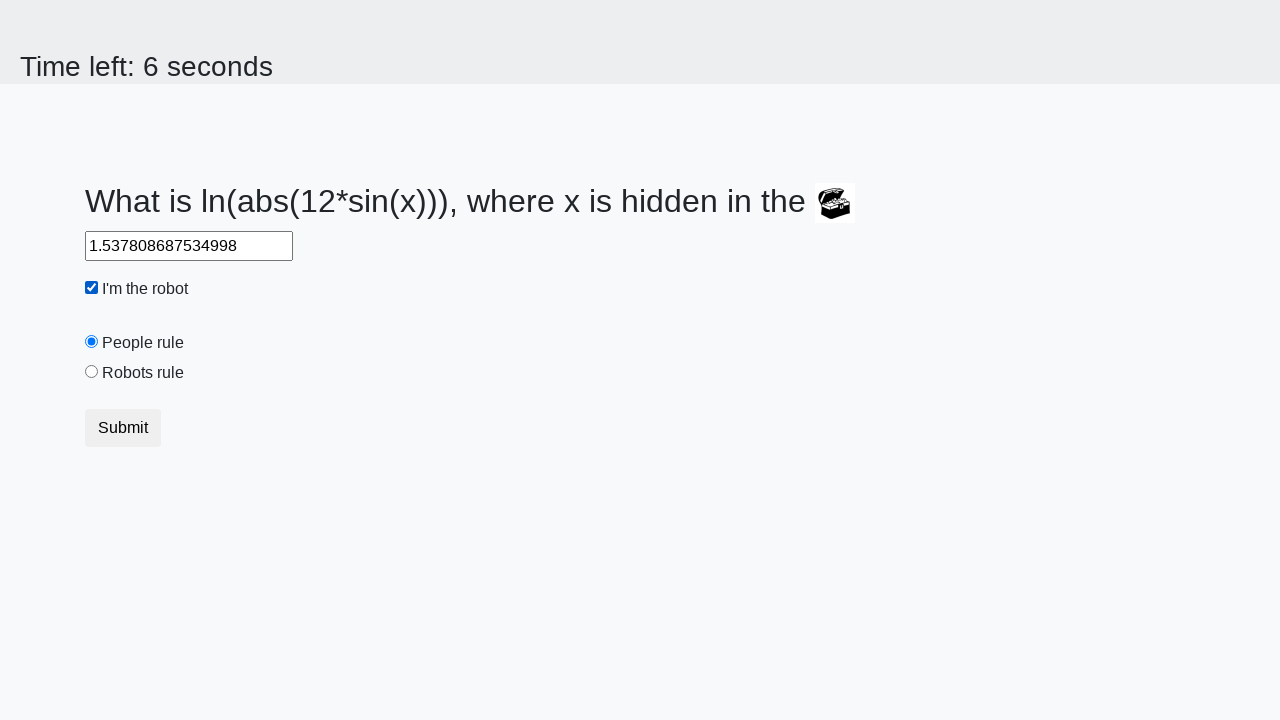

Selected the robots rule radio button at (92, 372) on #robotsRule
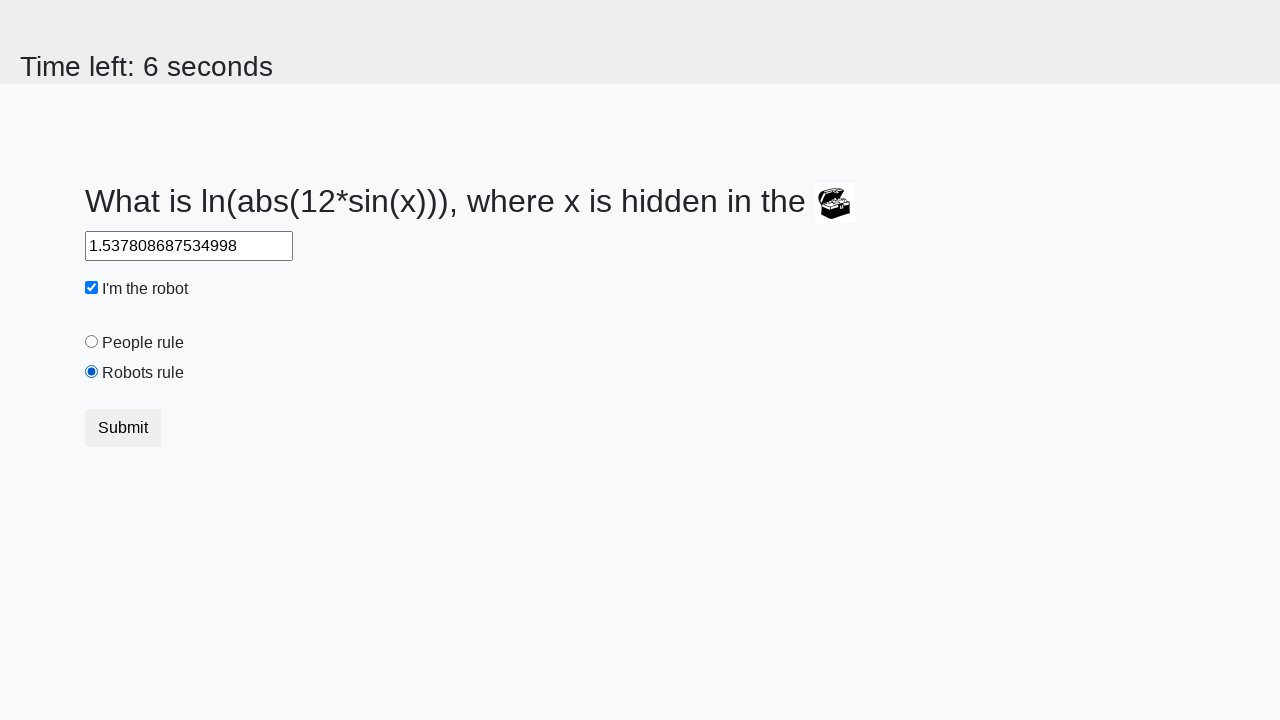

Submitted the form at (123, 428) on [type="submit"]
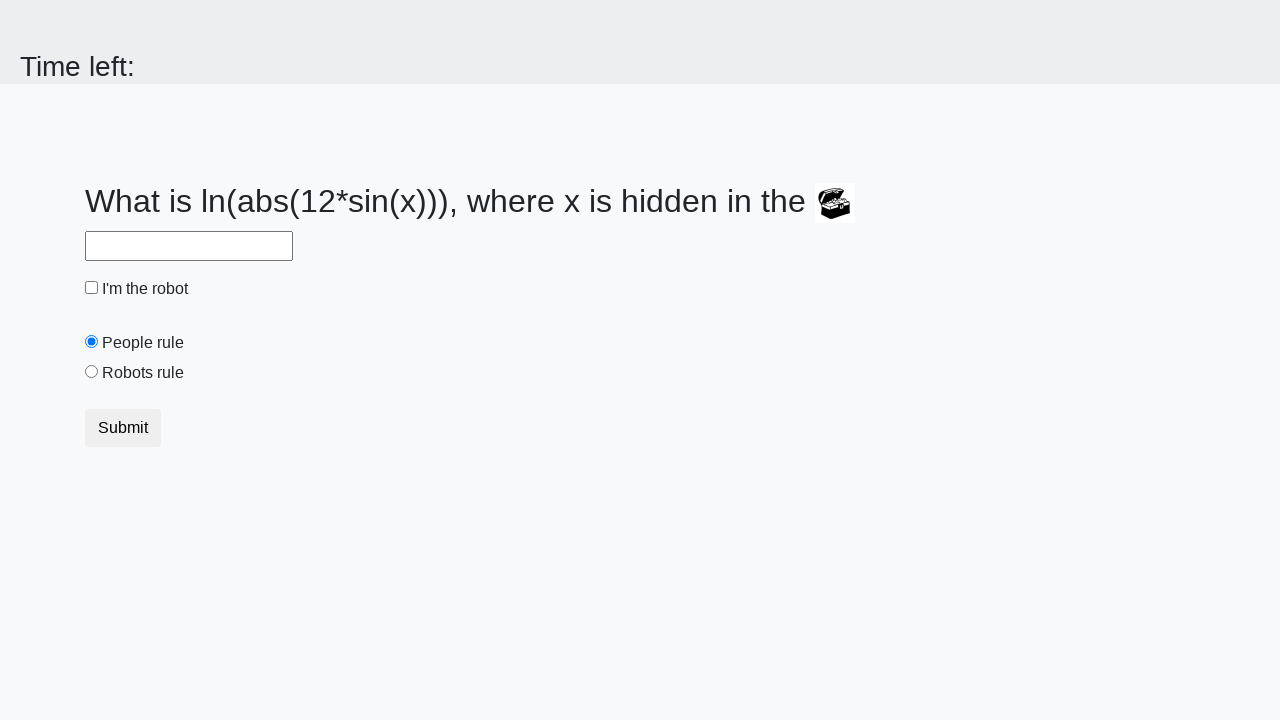

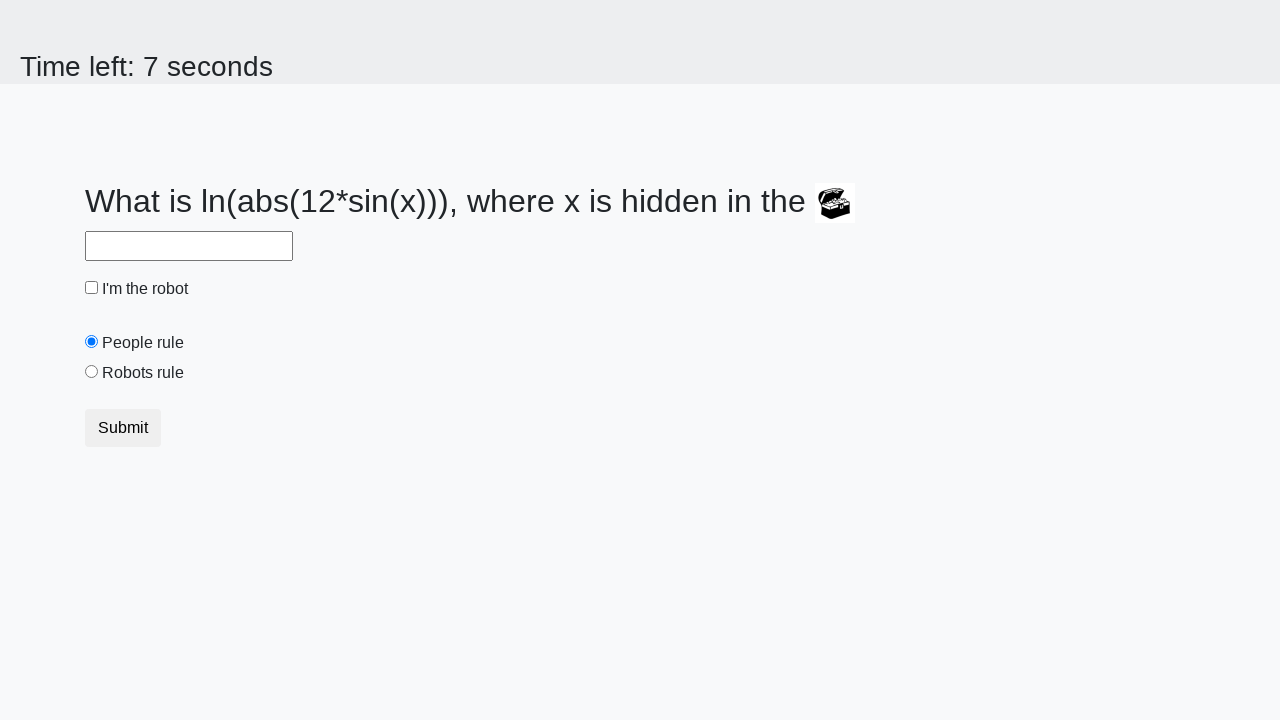